Tests window resizing and retrieves CSS properties and element dimensions on an OpenCart registration page

Starting URL: https://naveenautomationlabs.com/opencart/index.php?route=account/register

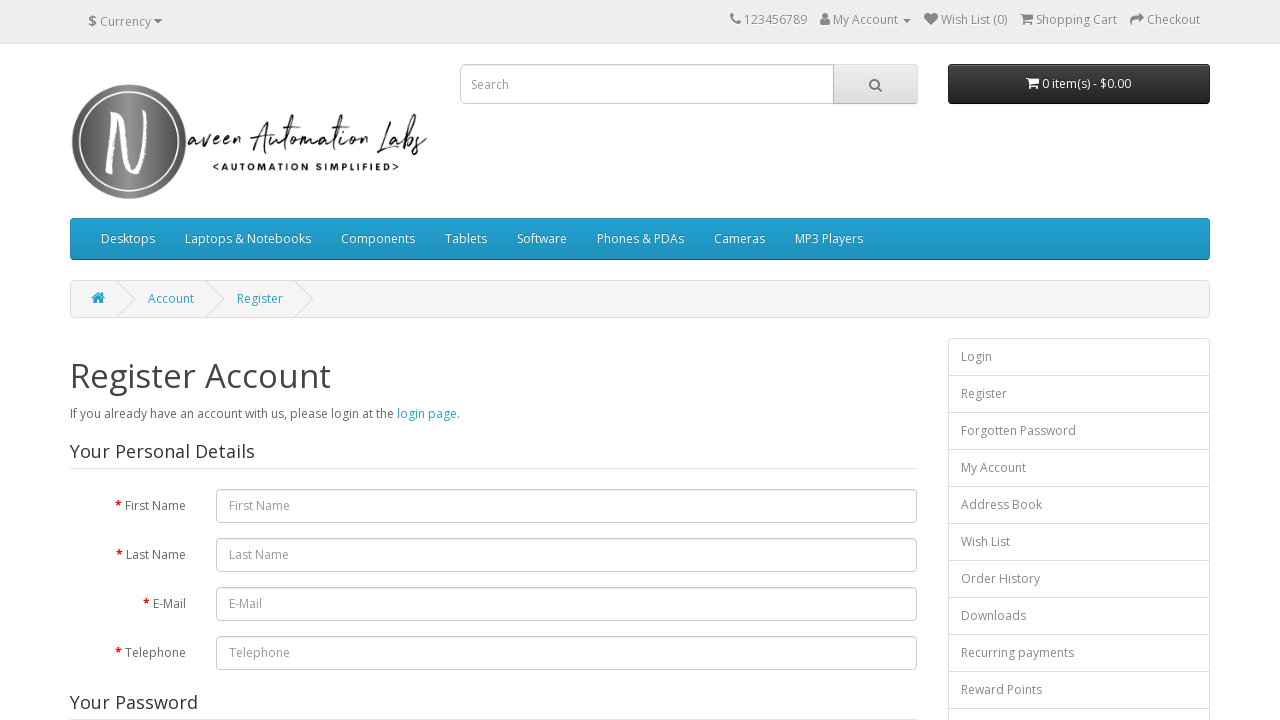

Set viewport size to mobile dimensions (414x896)
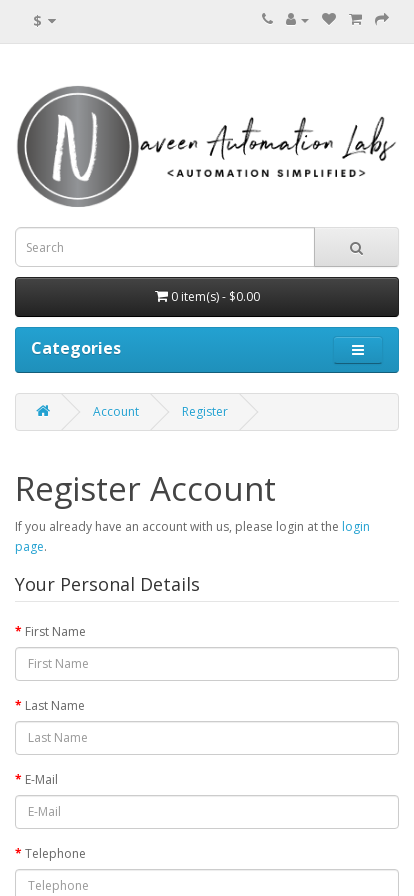

Located firstname input element
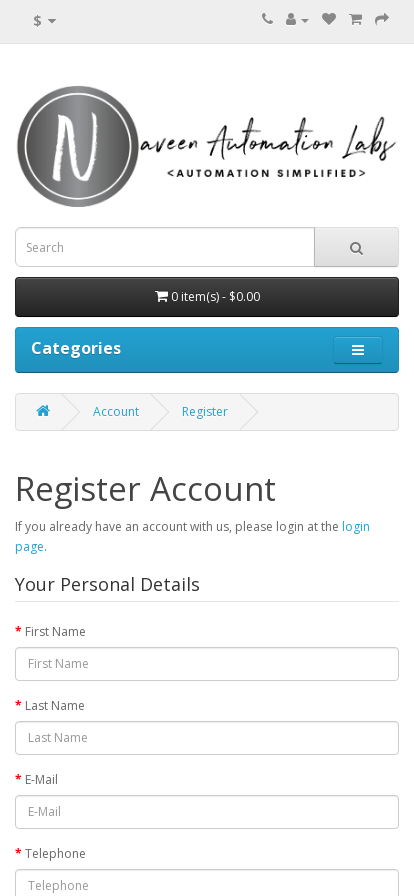

Retrieved font size CSS property: 12px
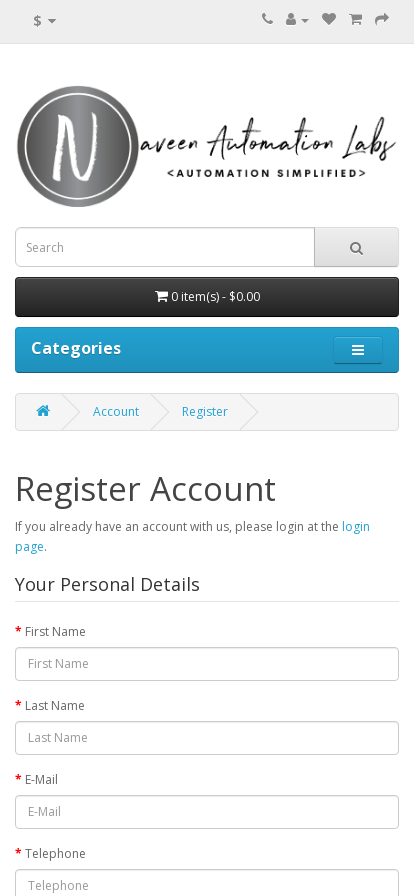

Retrieved bounding box dimensions for firstname input
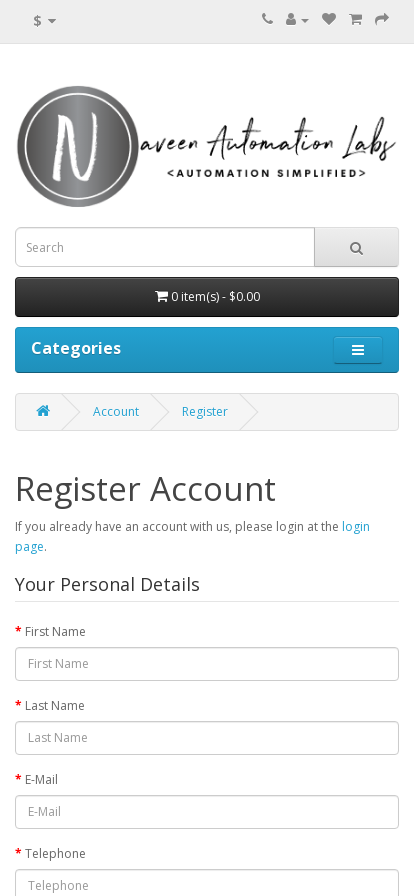

Bounding box values - Height: 34, Width: 384, X: 15, Y: 646.953125
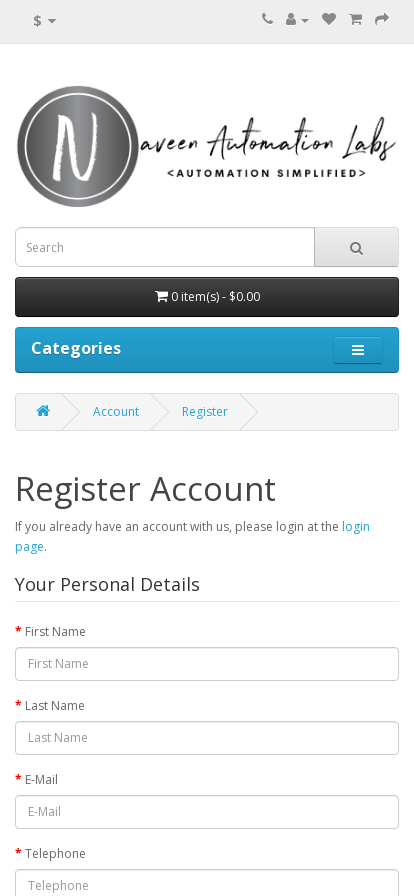

Located Continue button element
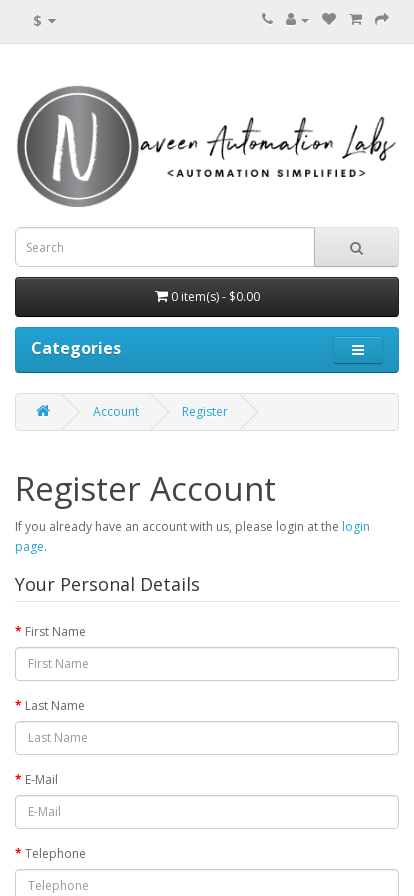

Retrieved Continue button background color: rgb(34, 154, 200)
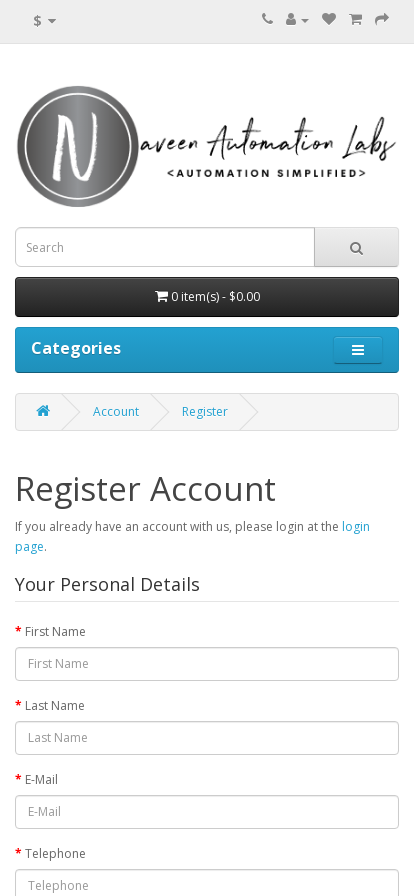

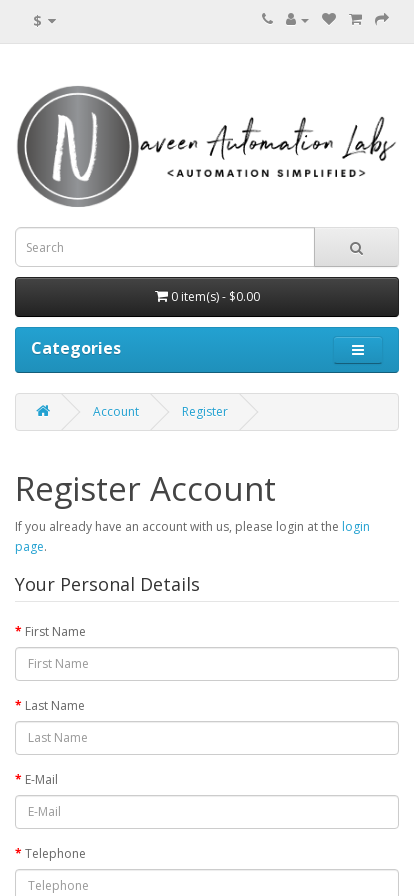